Tests a practice form submission by filling in personal details including name, email, password, selecting gender from dropdown, and verifying success message

Starting URL: https://rahulshettyacademy.com/angularpractice/

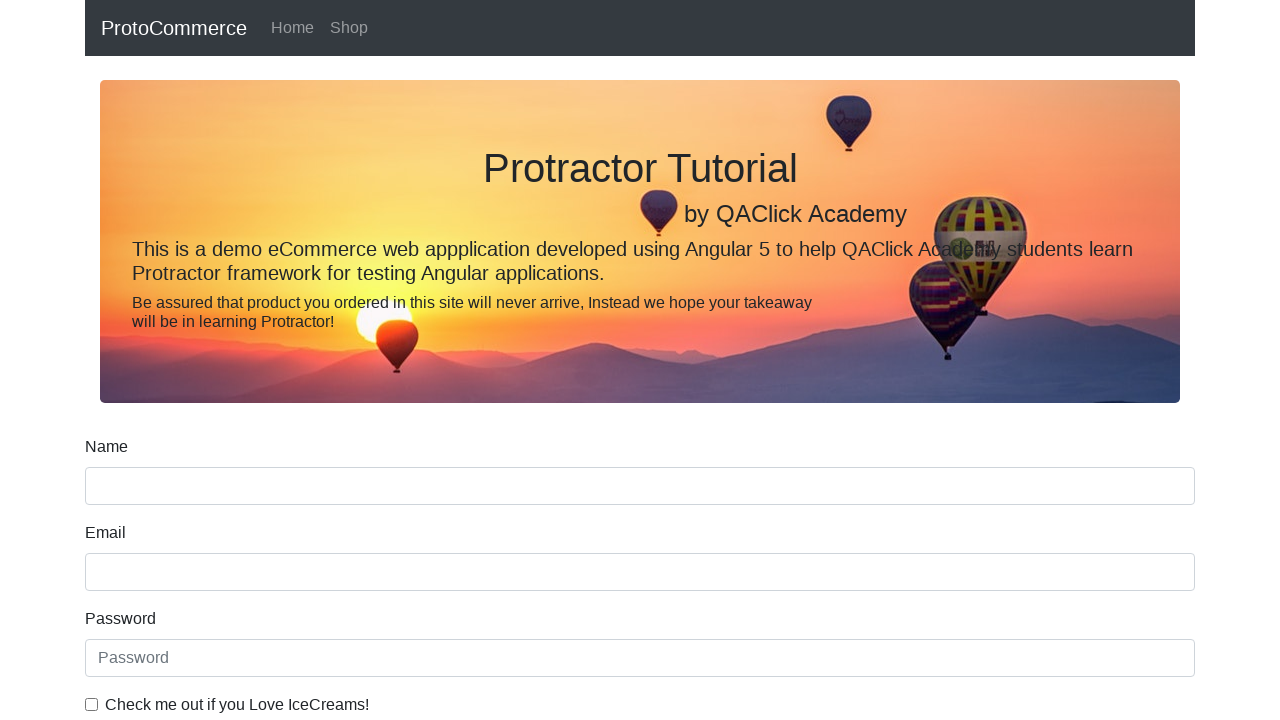

Filled name field with 'test name' on input[name='name']
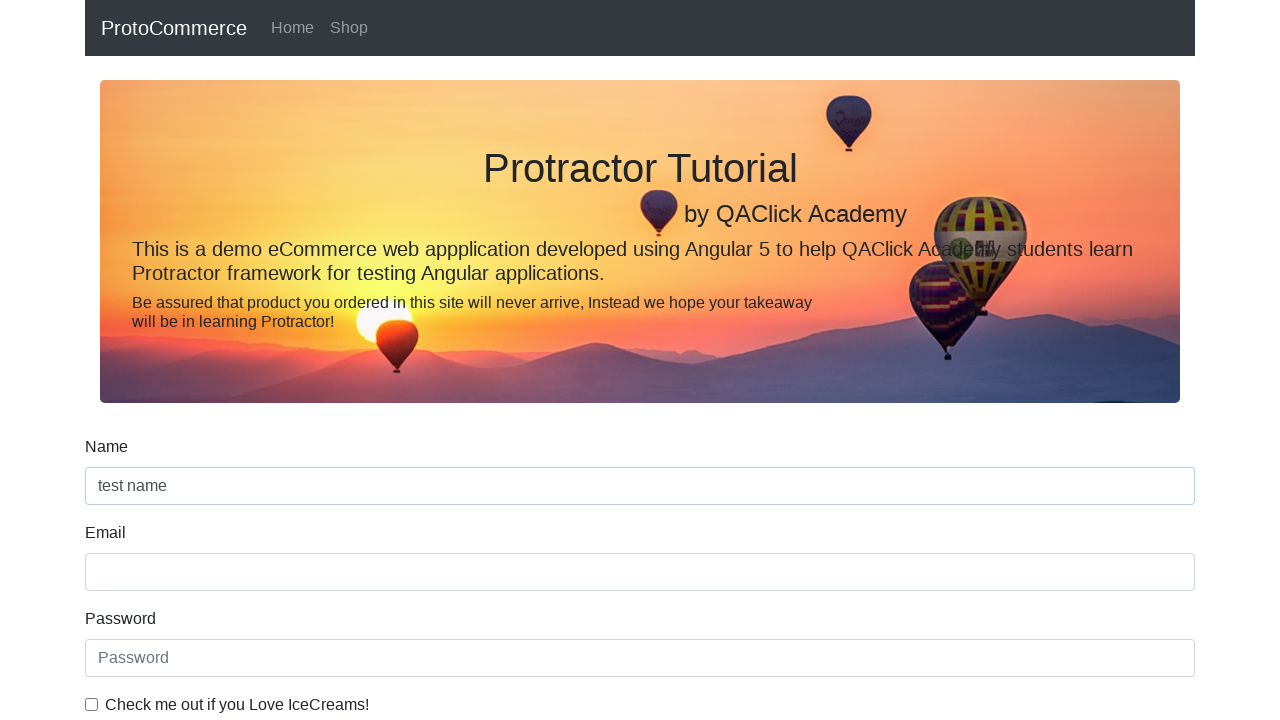

Filled email field with 'test@gmail.com' on input[name='email']
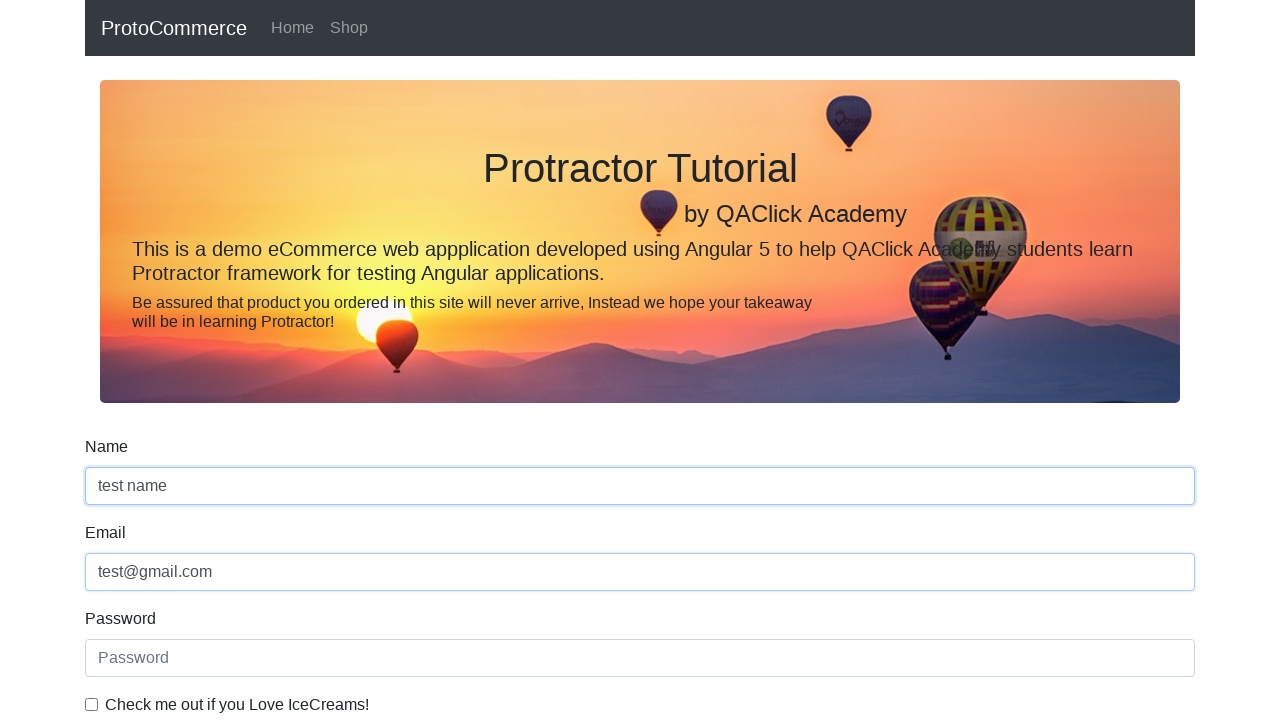

Filled password field with 'testpswd' on #exampleInputPassword1
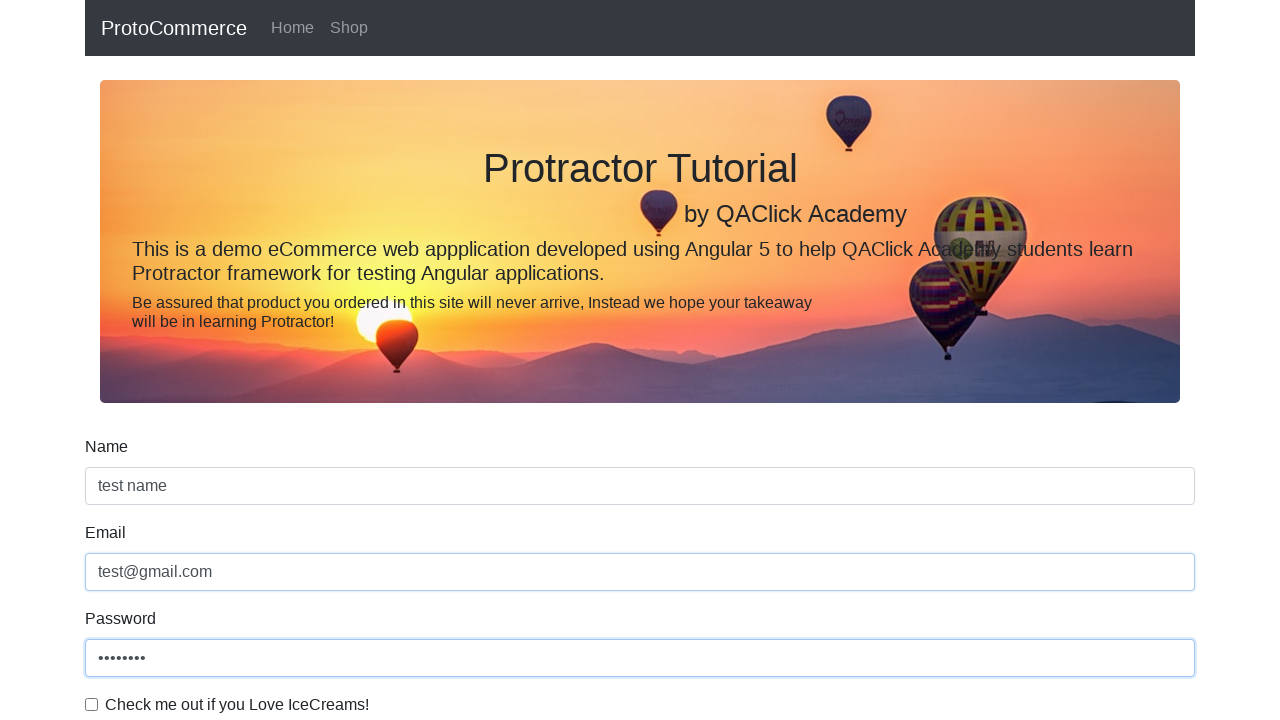

Clicked checkbox to accept terms at (92, 704) on .form-check-input
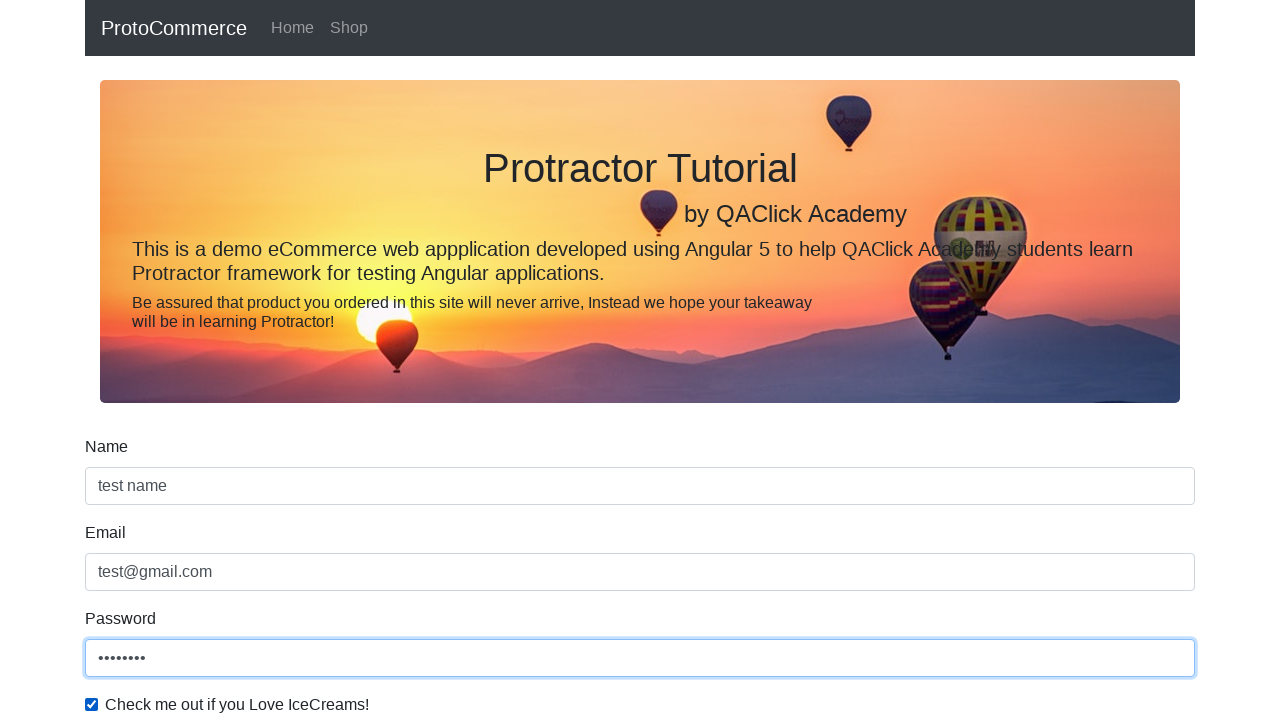

Cleared pre-filled field on input.ng-pristine
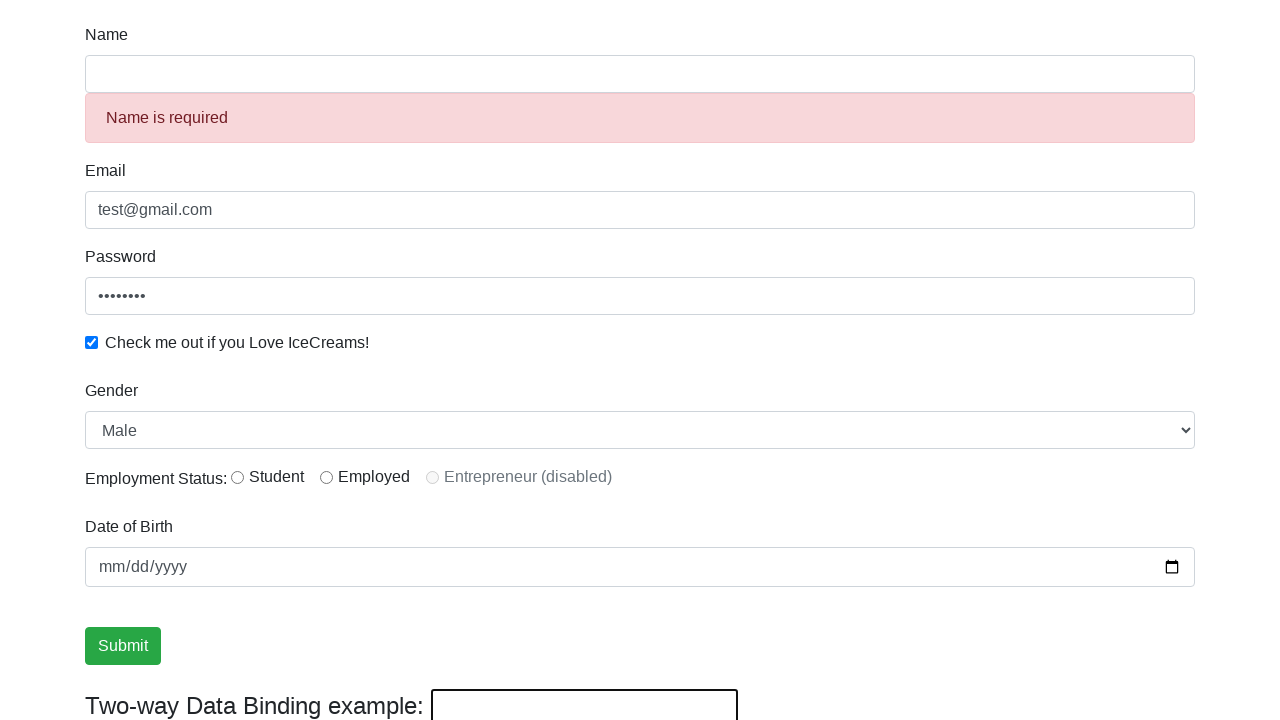

Selected gender 'Male' from dropdown on #exampleFormControlSelect1
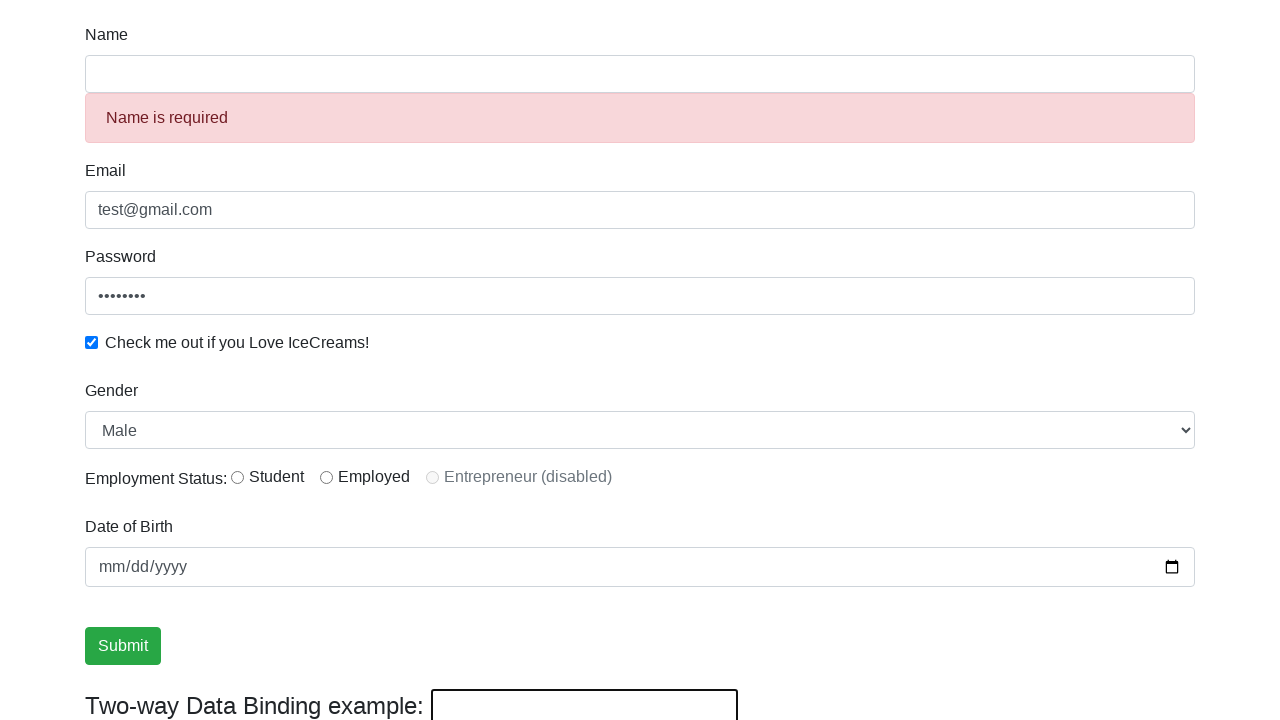

Clicked Submit button to submit the form at (123, 646) on input[value='Submit']
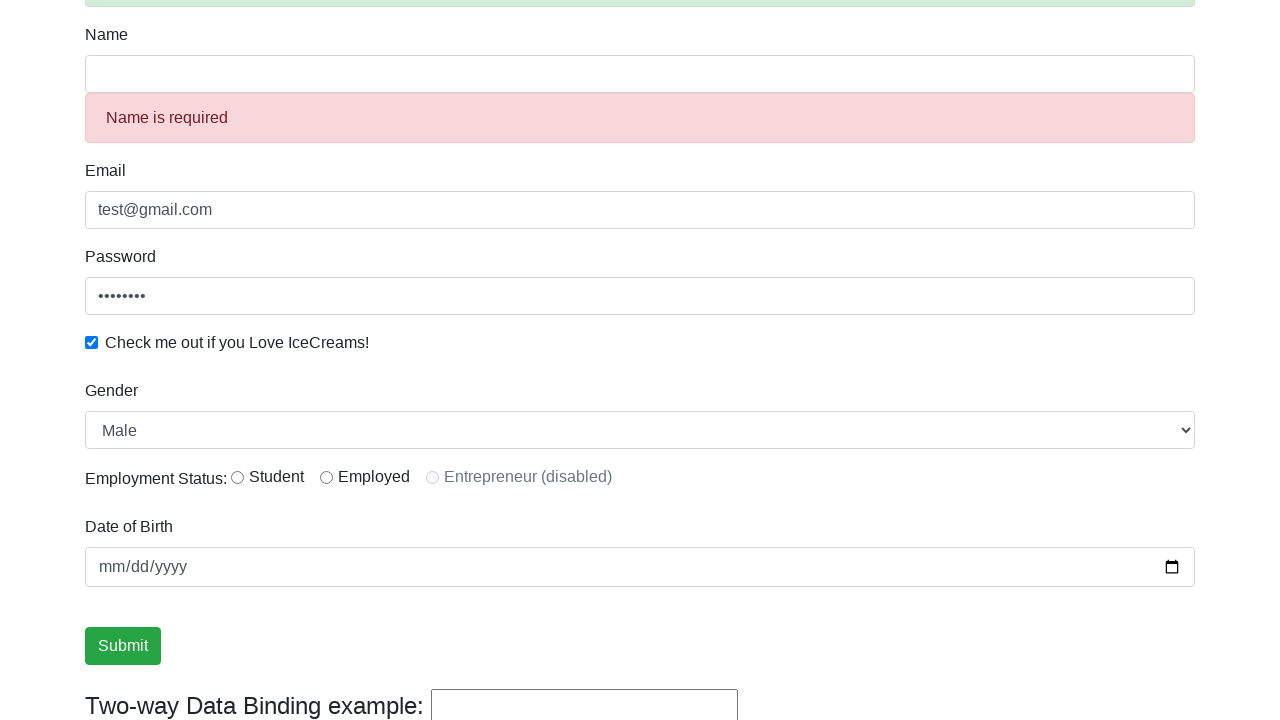

Success message appeared on screen
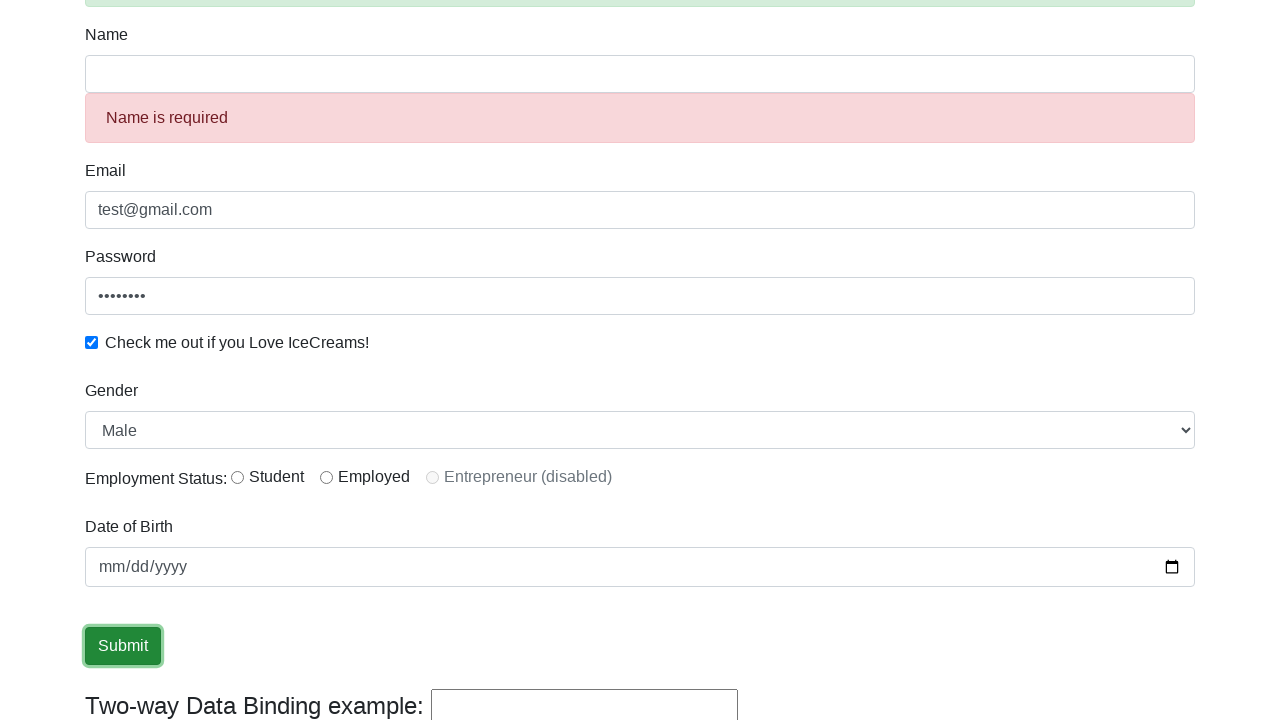

Verified success message contains 'Success' text
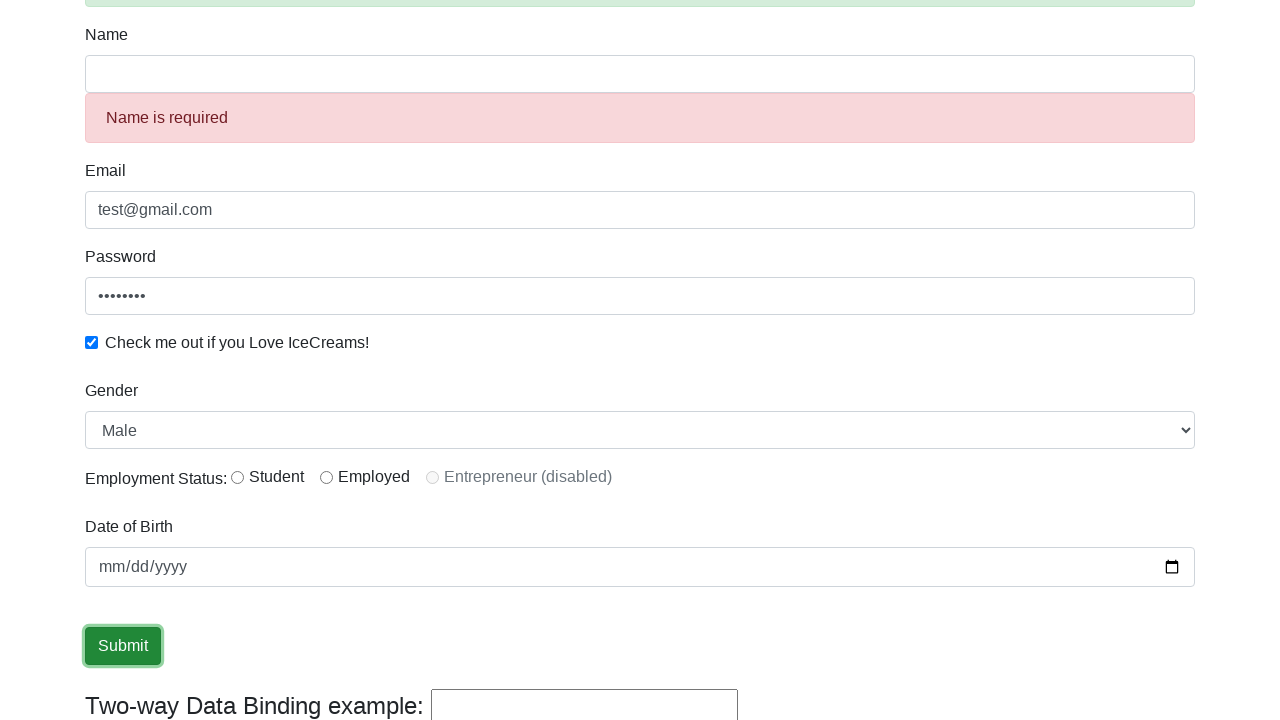

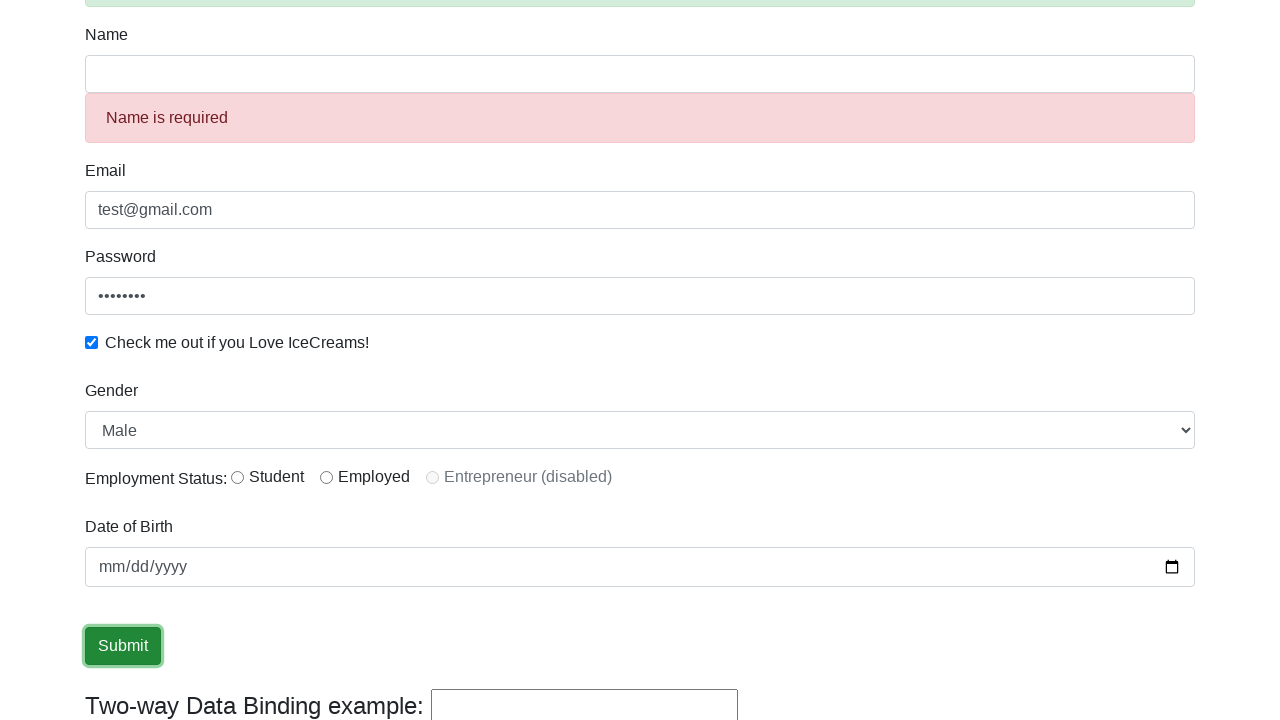